Tests click-and-hold drag selection by selecting the first 4 items in a selectable list through mouse drag

Starting URL: https://automationfc.github.io/jquery-selectable/

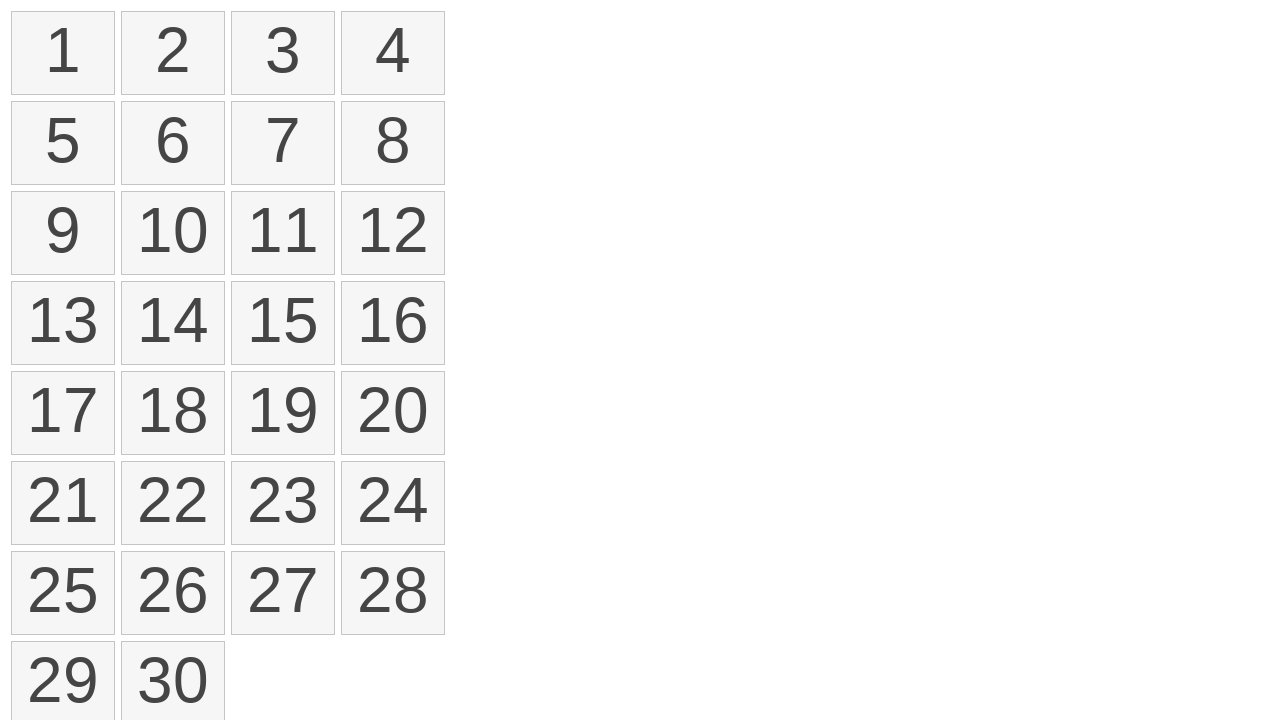

Waited for selectable items to load
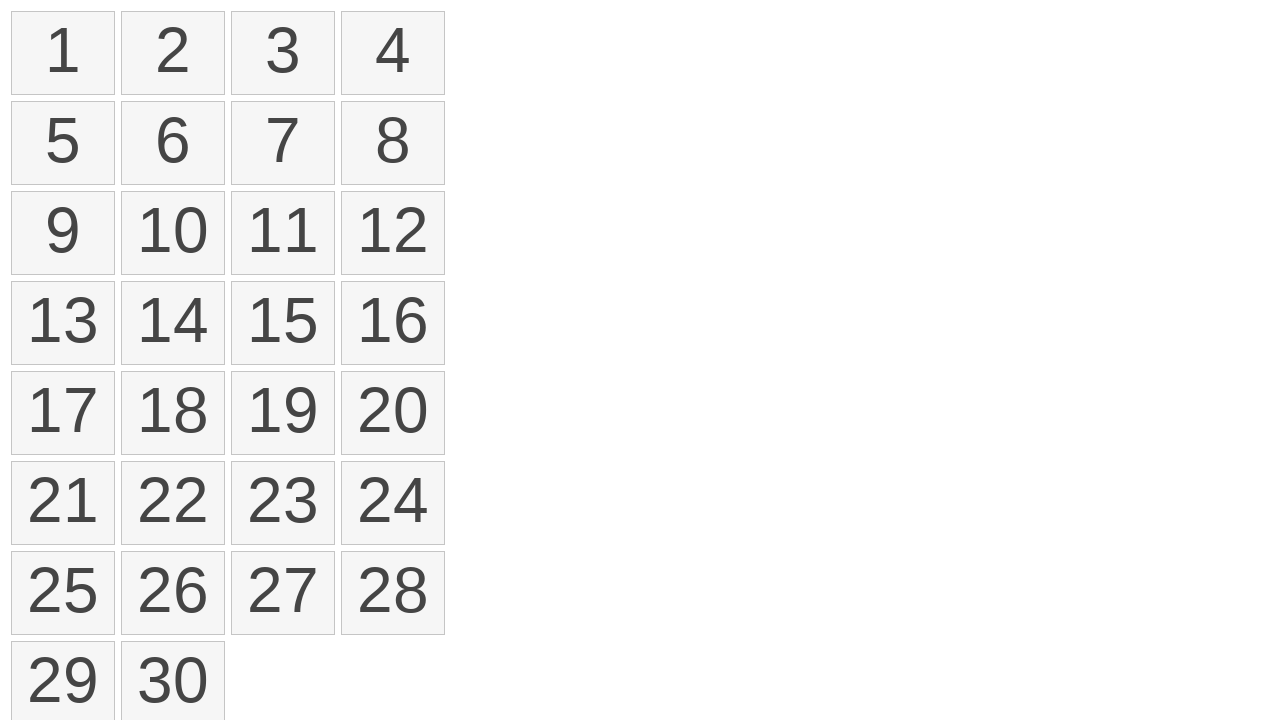

Located first selectable item
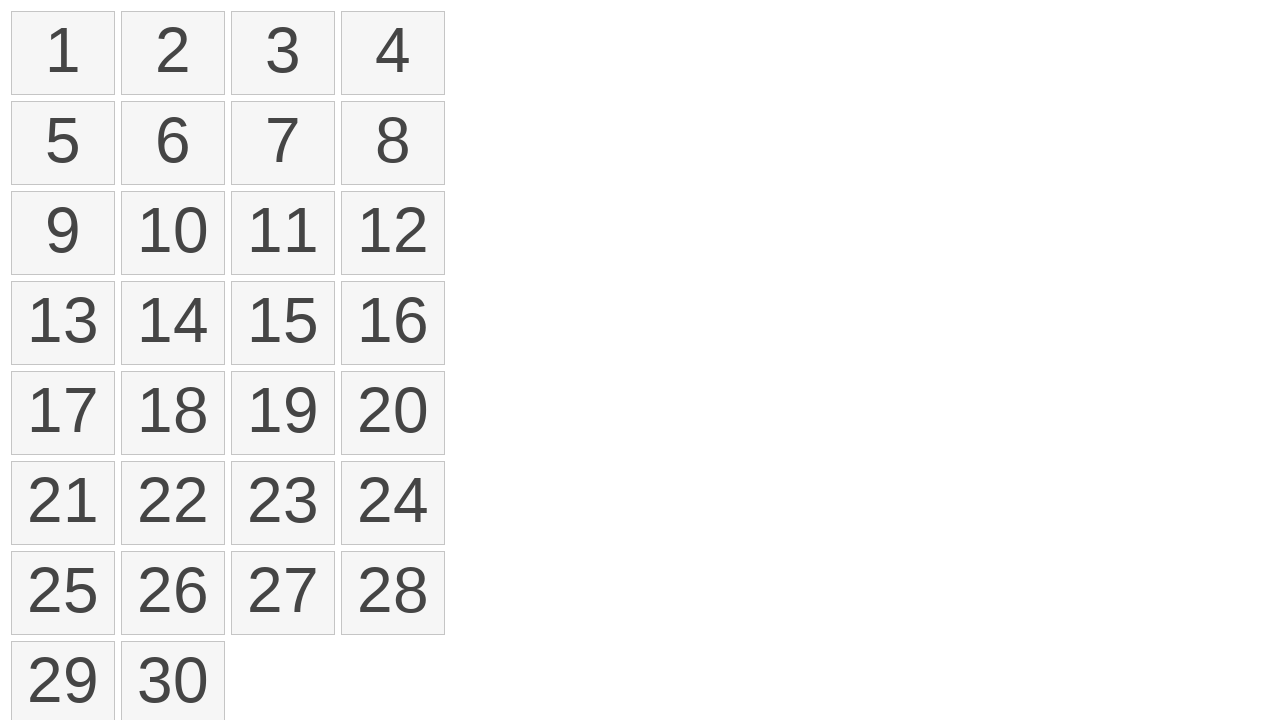

Located fourth selectable item
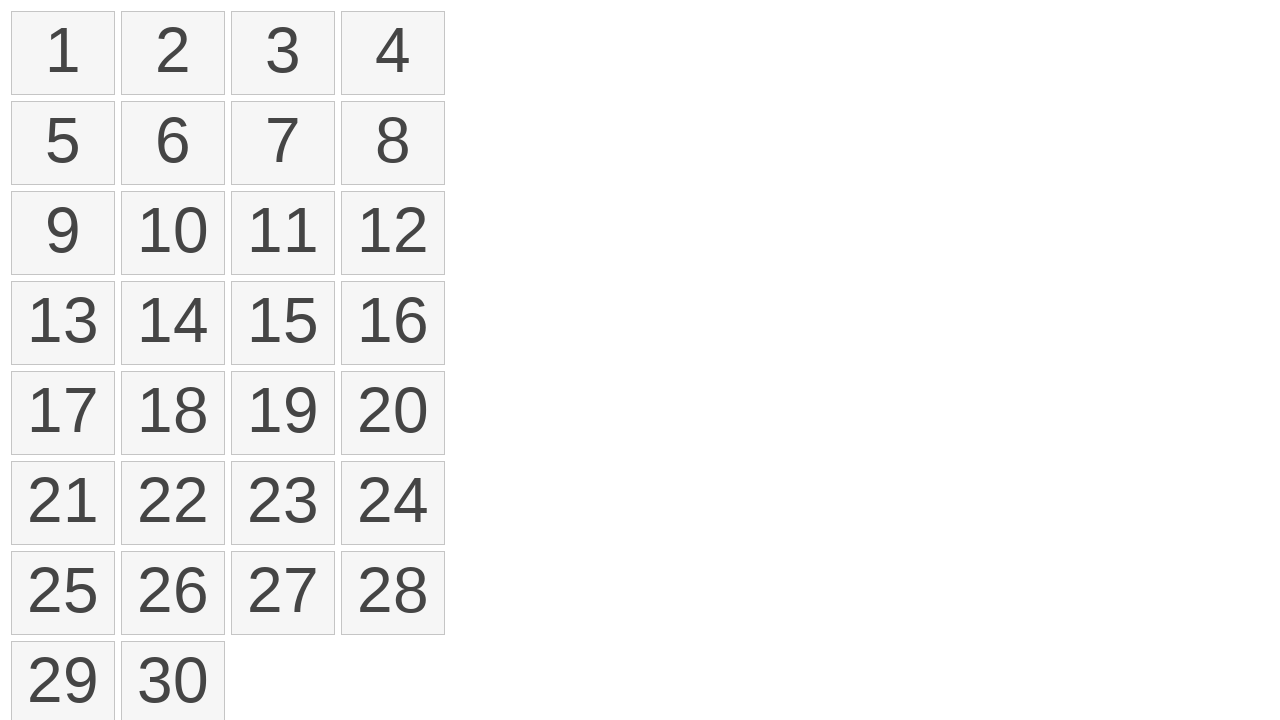

Got bounding box for first item
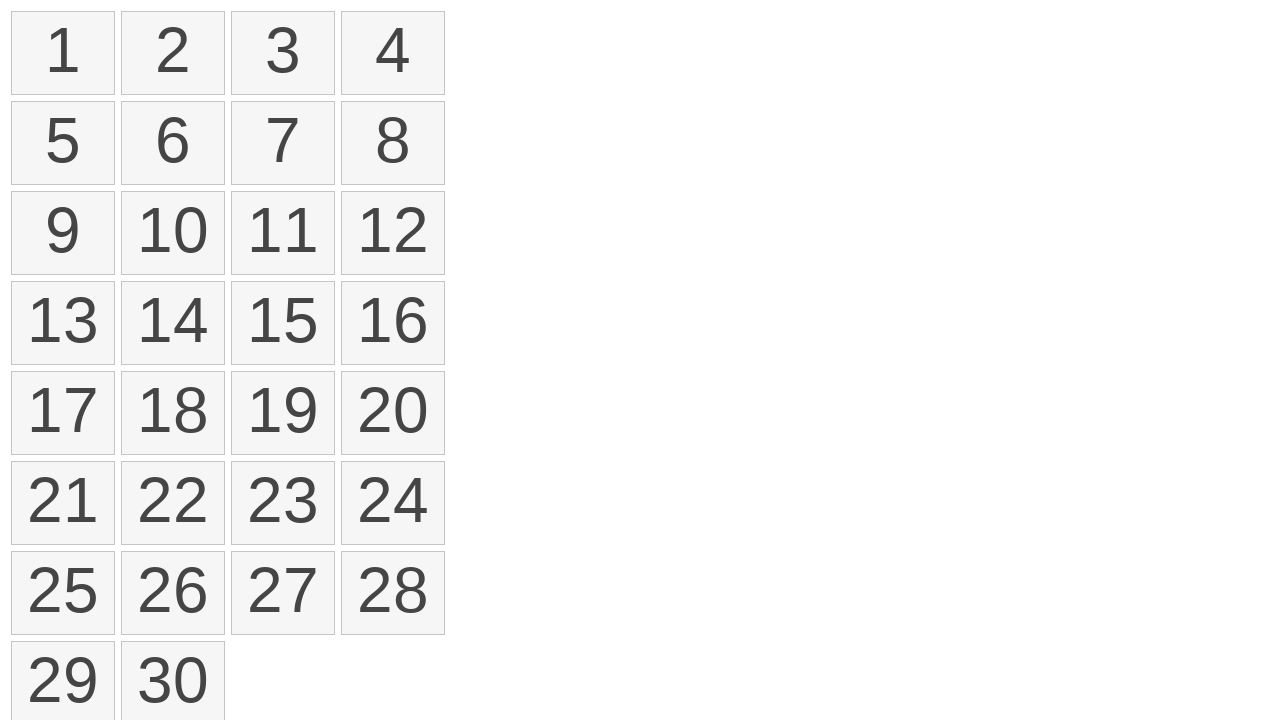

Got bounding box for fourth item
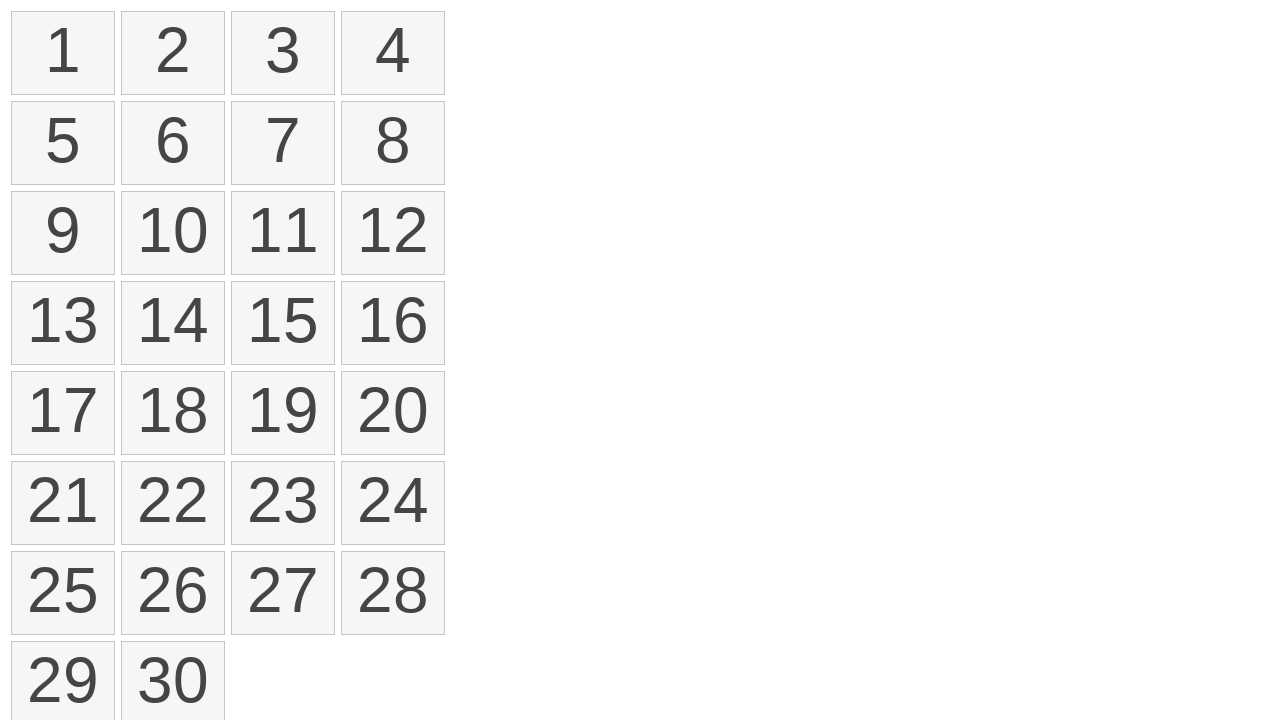

Moved mouse to center of first item at (63, 53)
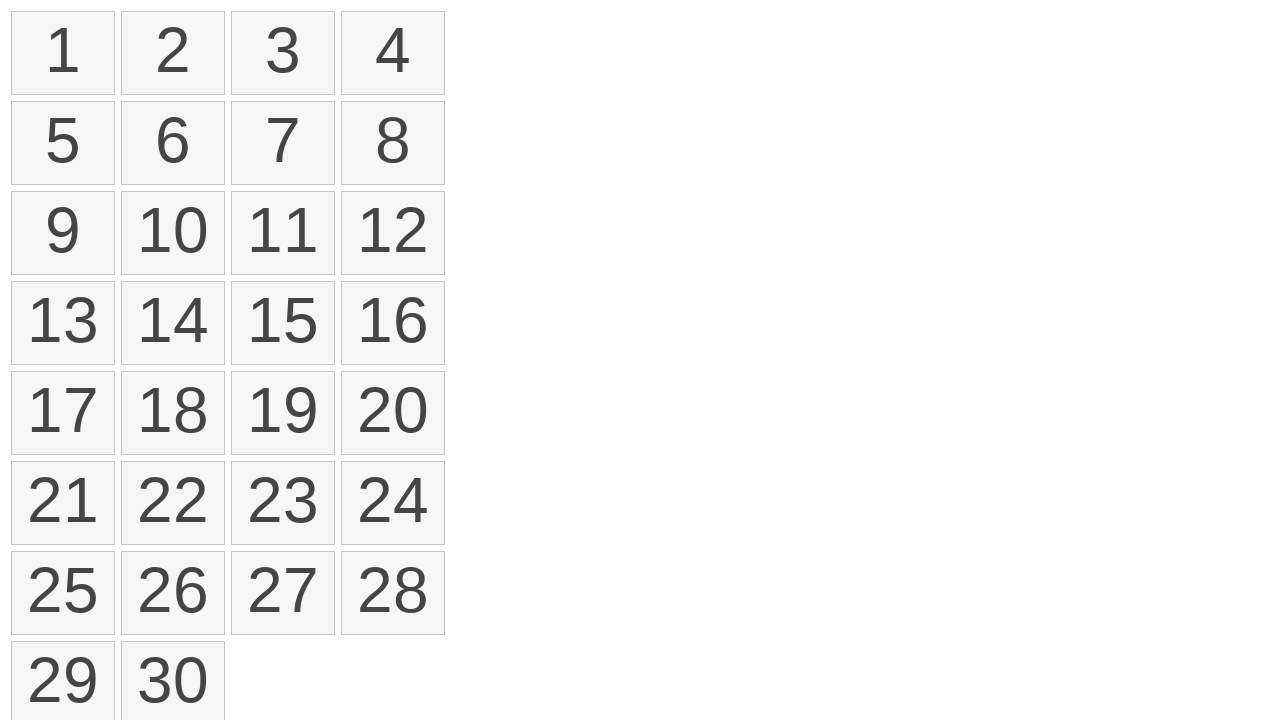

Pressed mouse button down on first item at (63, 53)
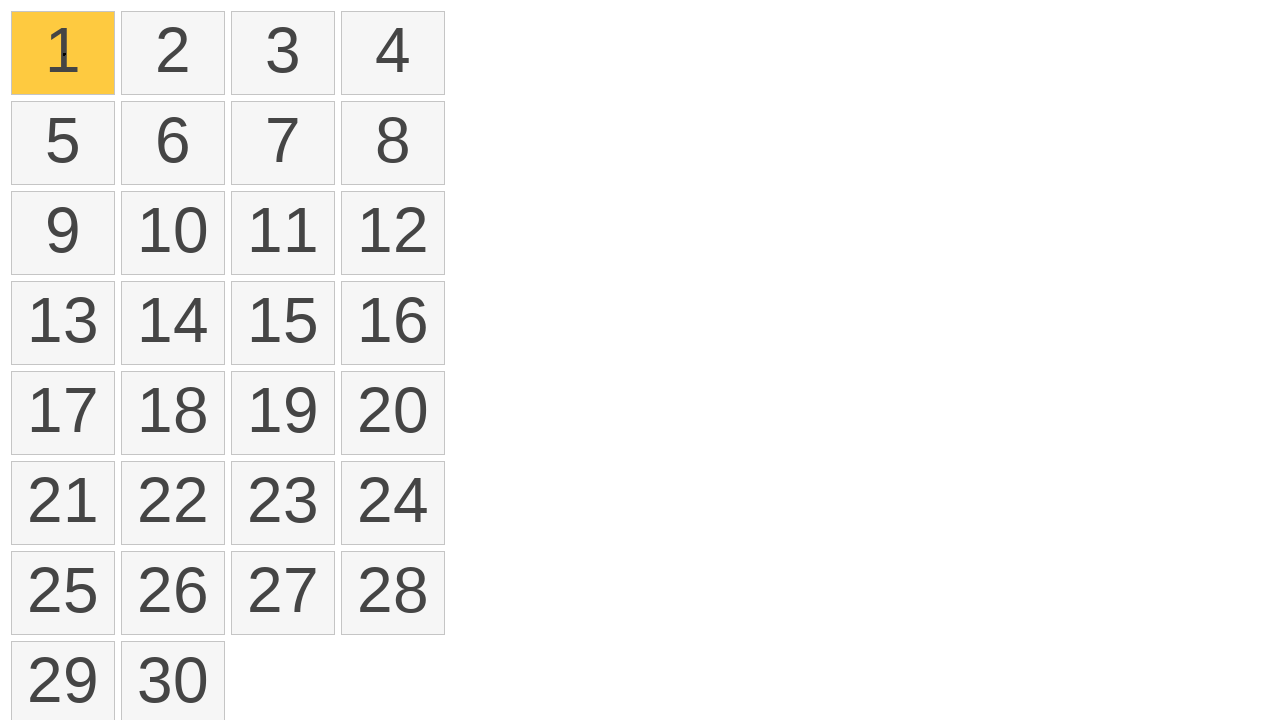

Dragged mouse to center of fourth item at (393, 53)
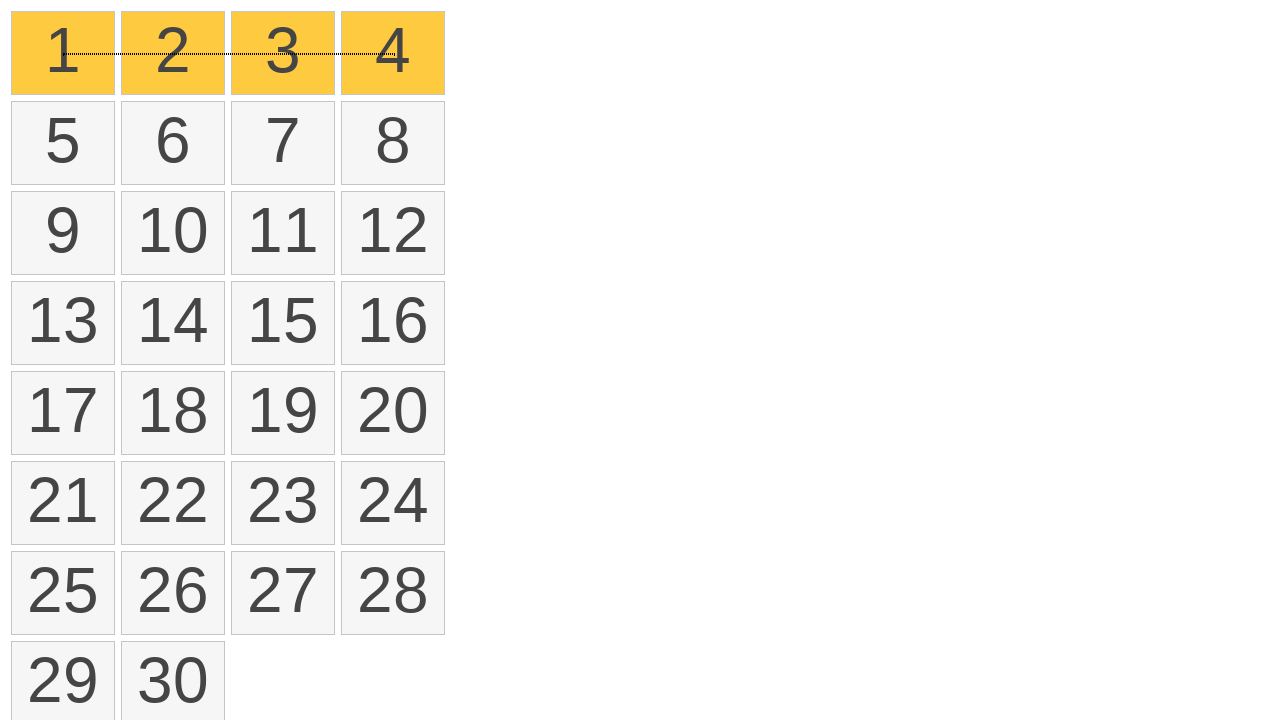

Released mouse button to complete drag selection at (393, 53)
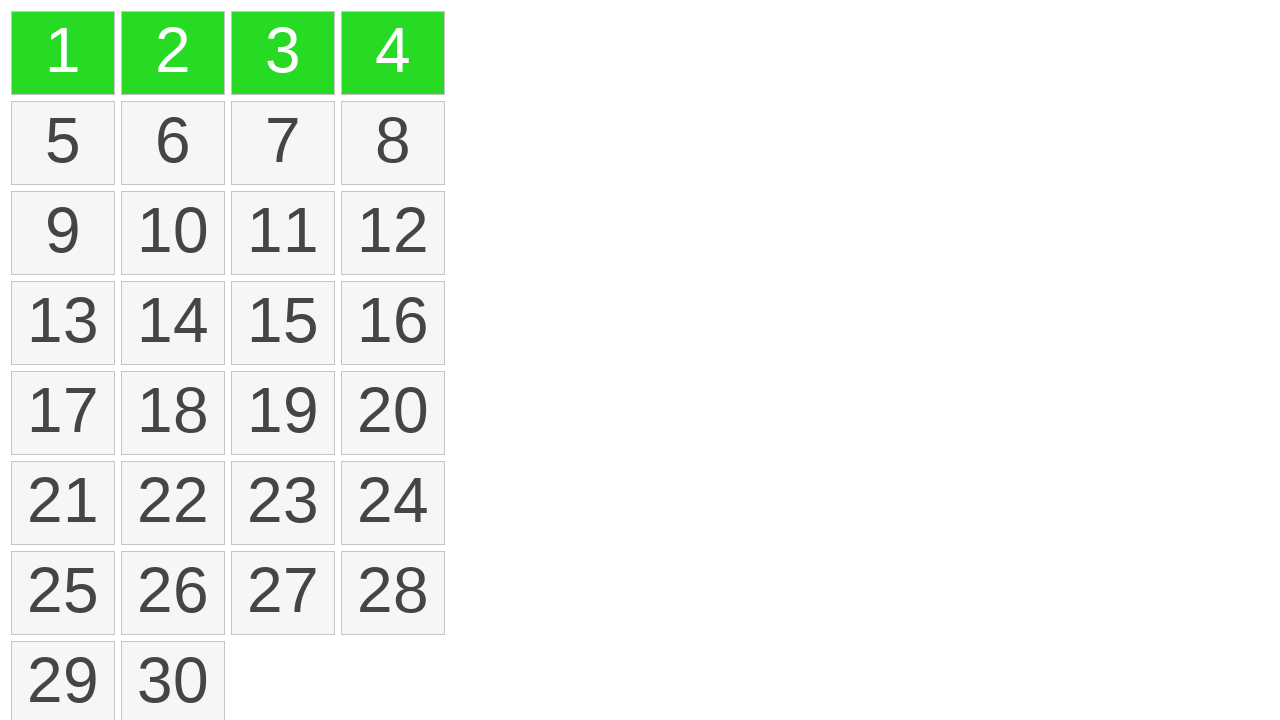

Located all selected items
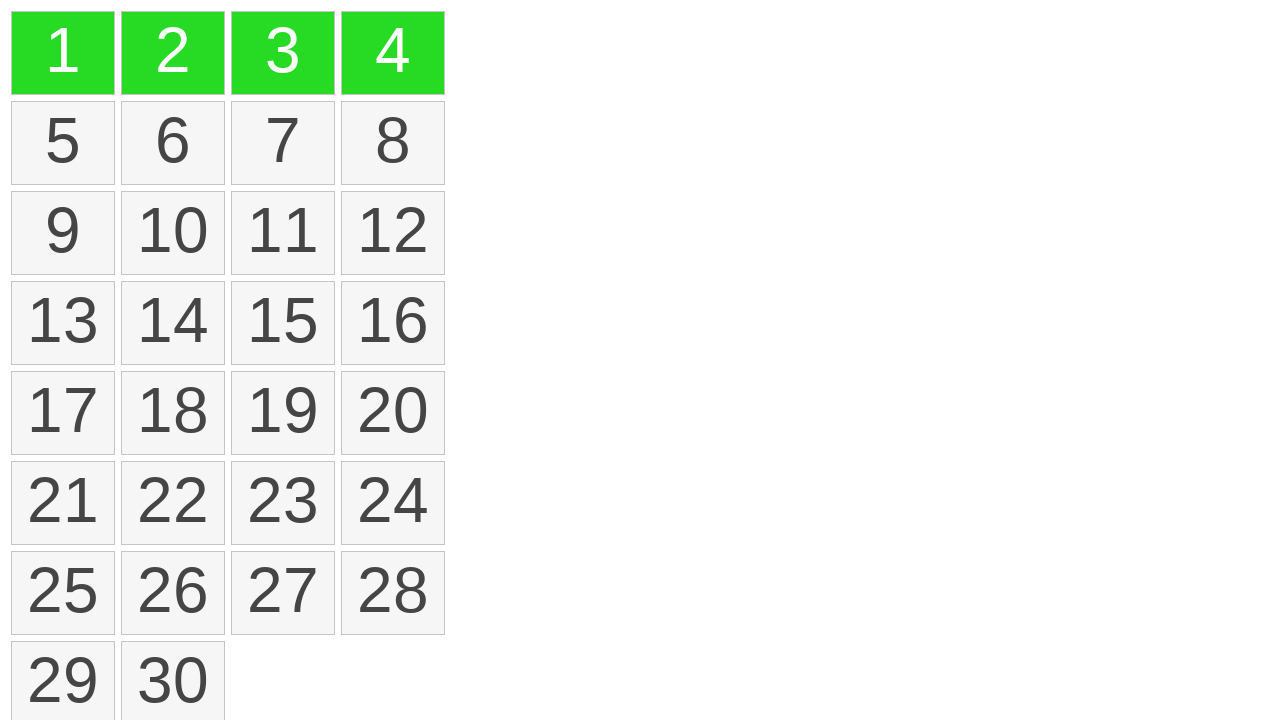

Verified that exactly 4 items are selected
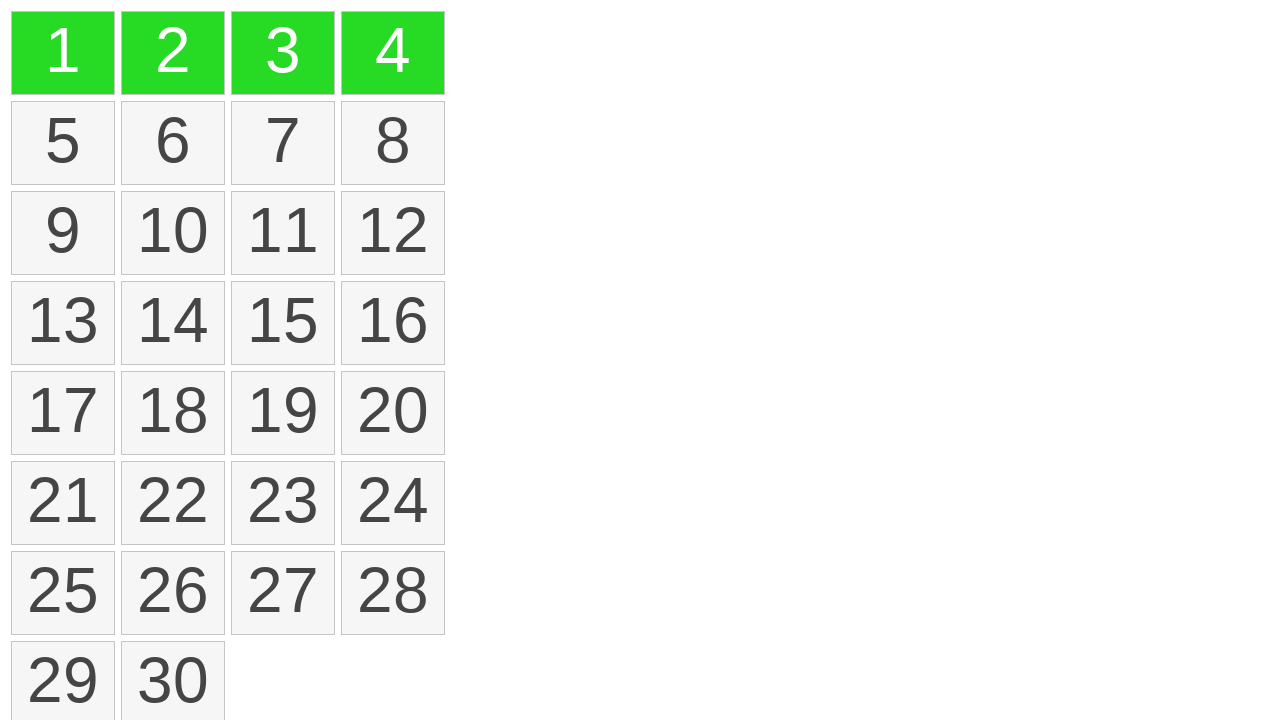

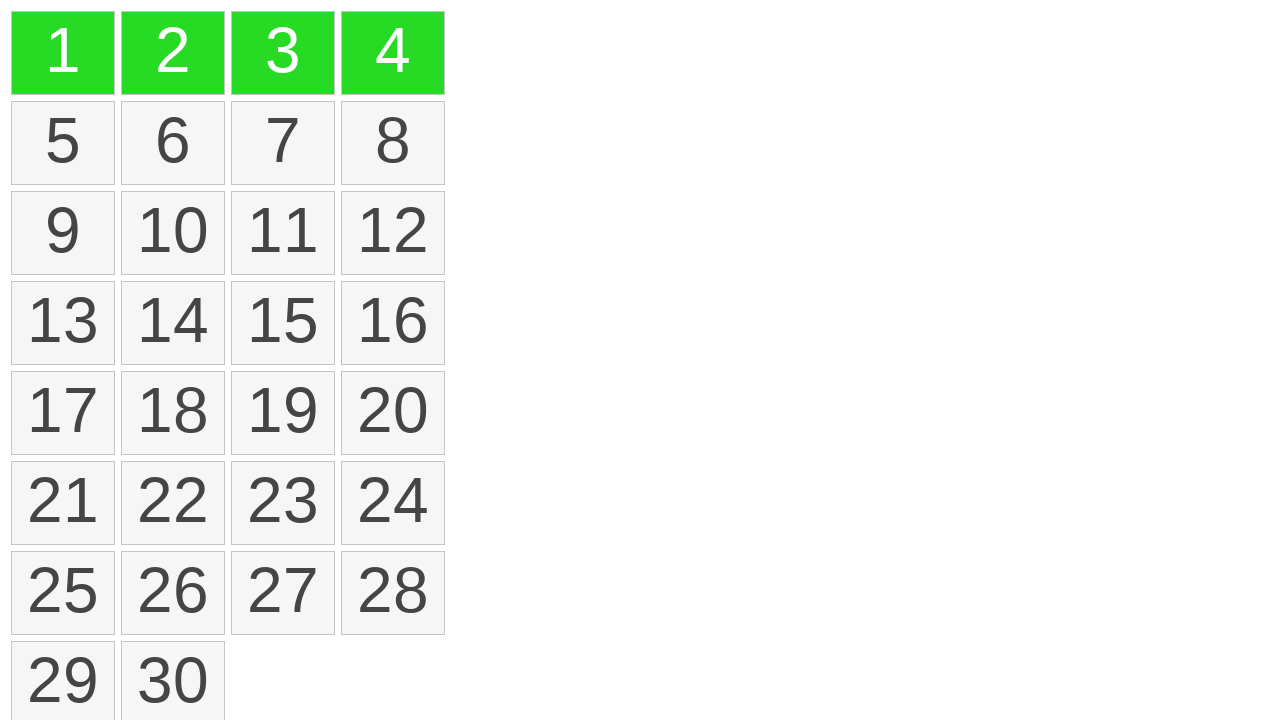